Tests GitHub desktop navigation by clicking the "Sign up" link and verifying the signup page loads with the expected content.

Starting URL: https://github.com/

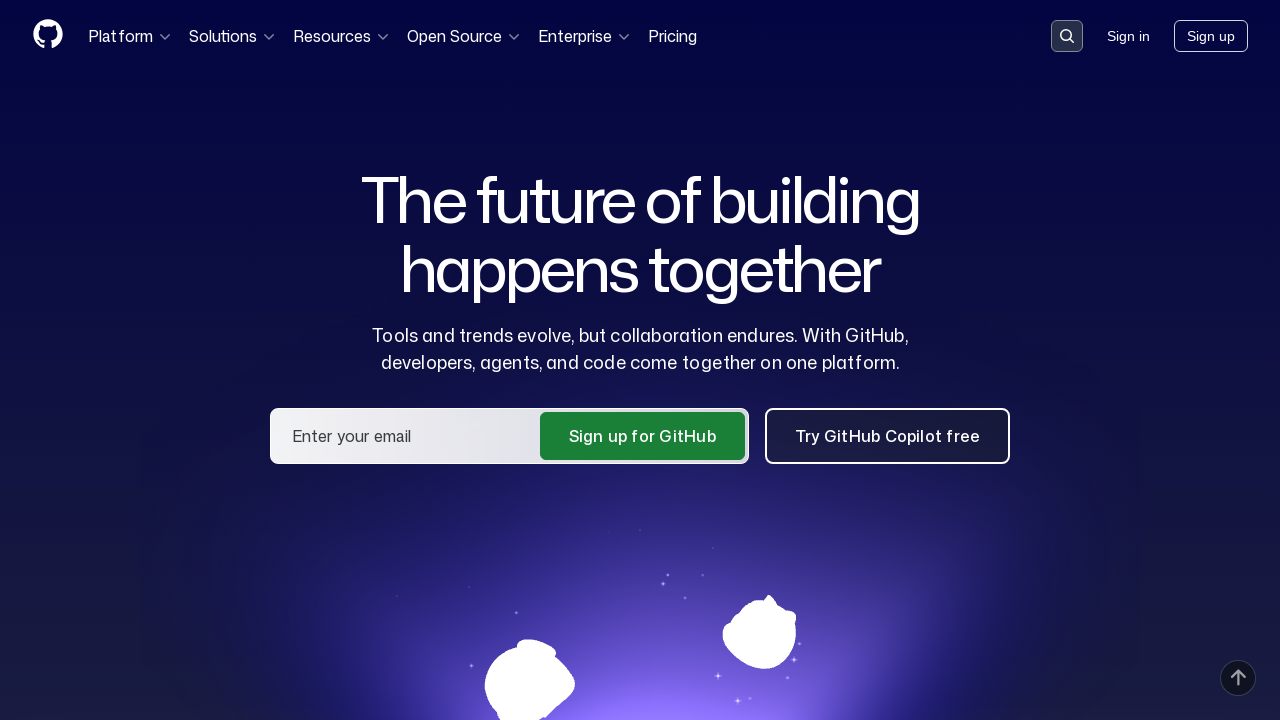

Set viewport size to 1920x1080 for desktop testing
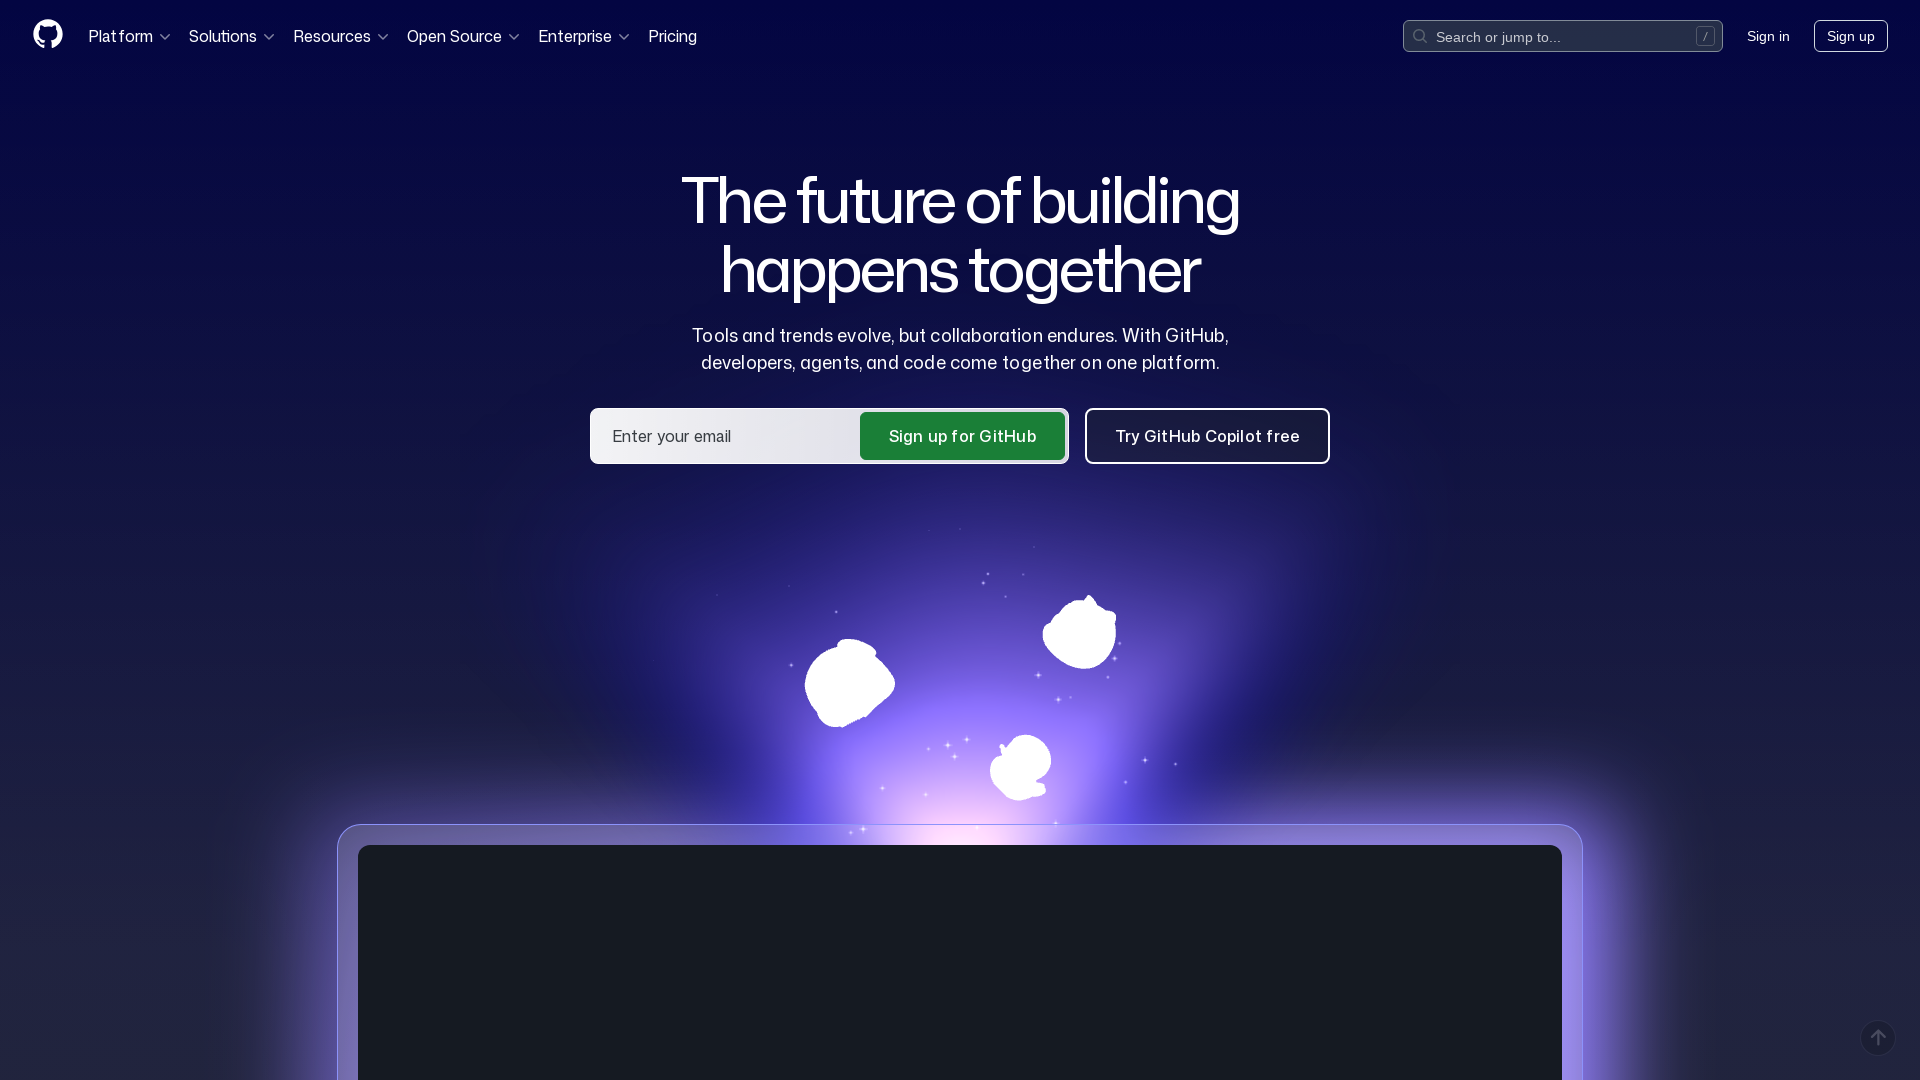

Clicked the 'Sign up' link at (1851, 36) on text=Sign up
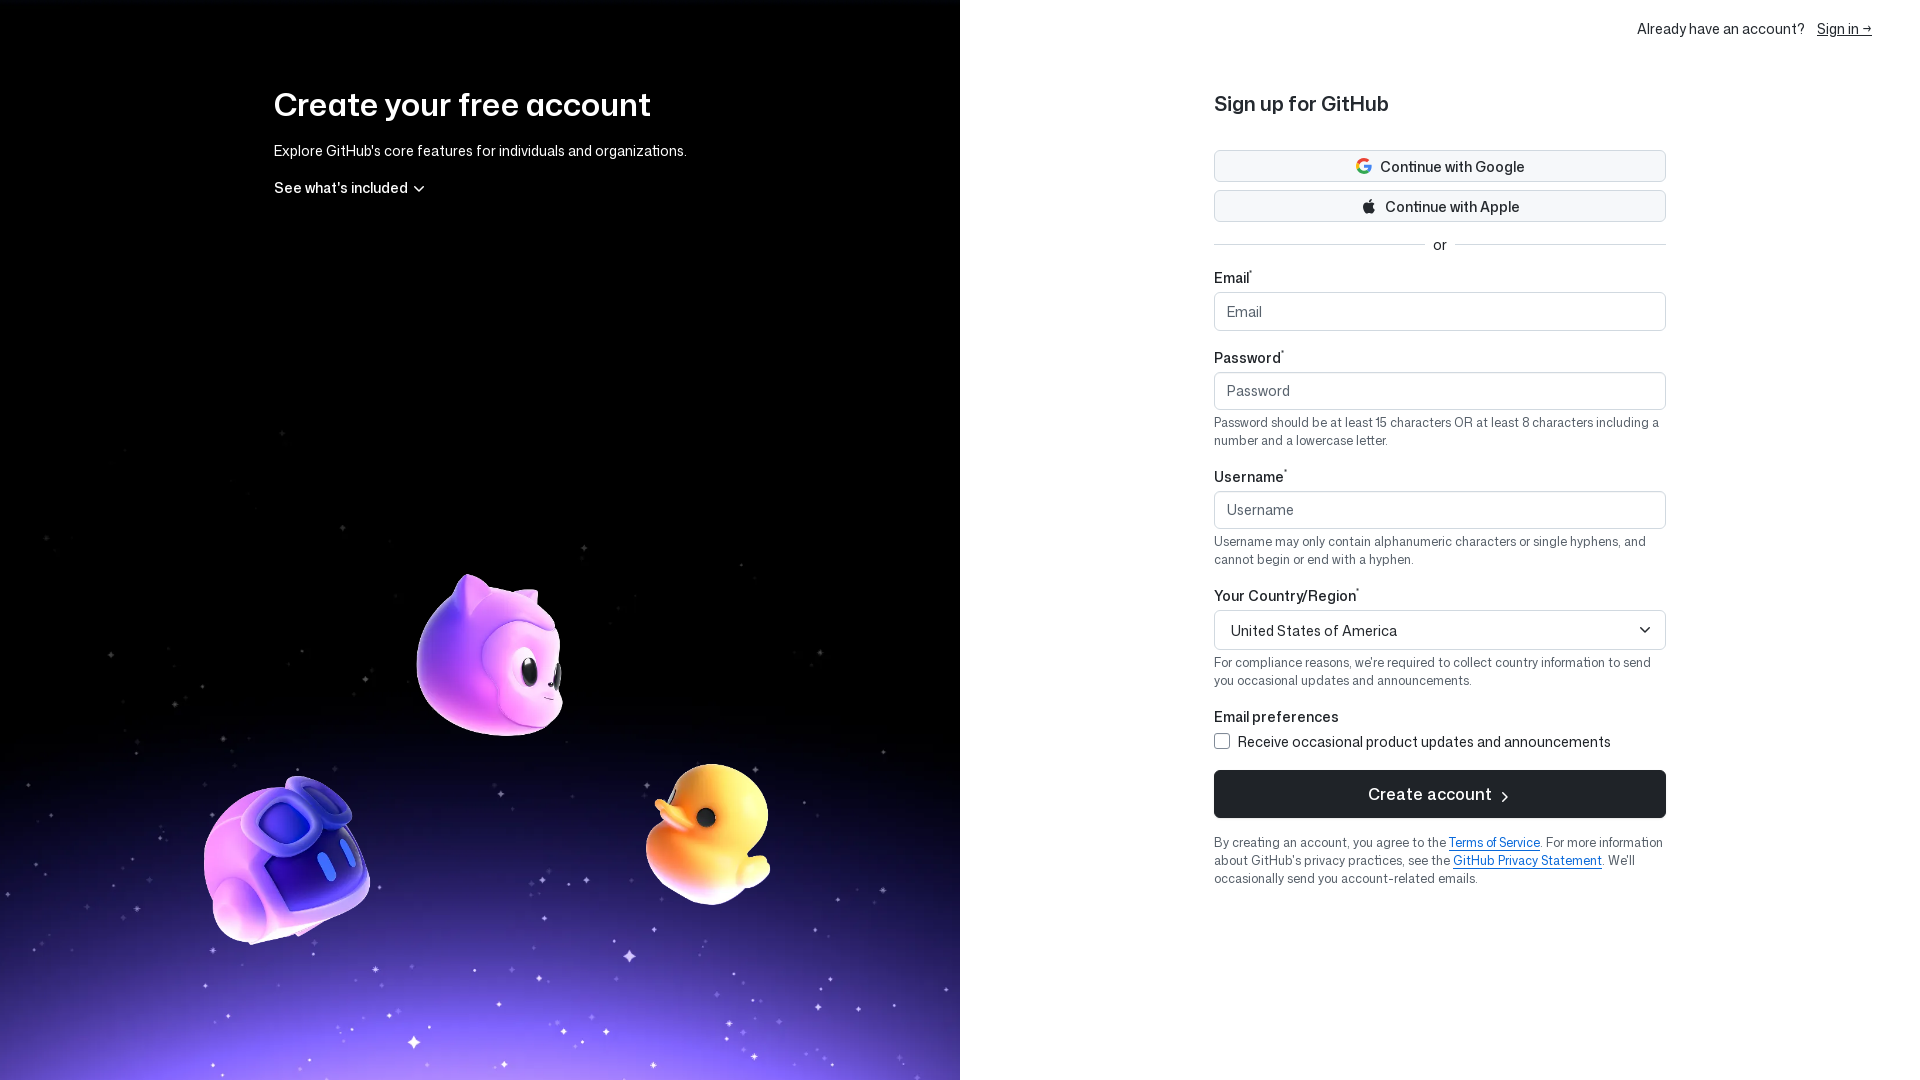

Signup page loaded with domcontentloaded state
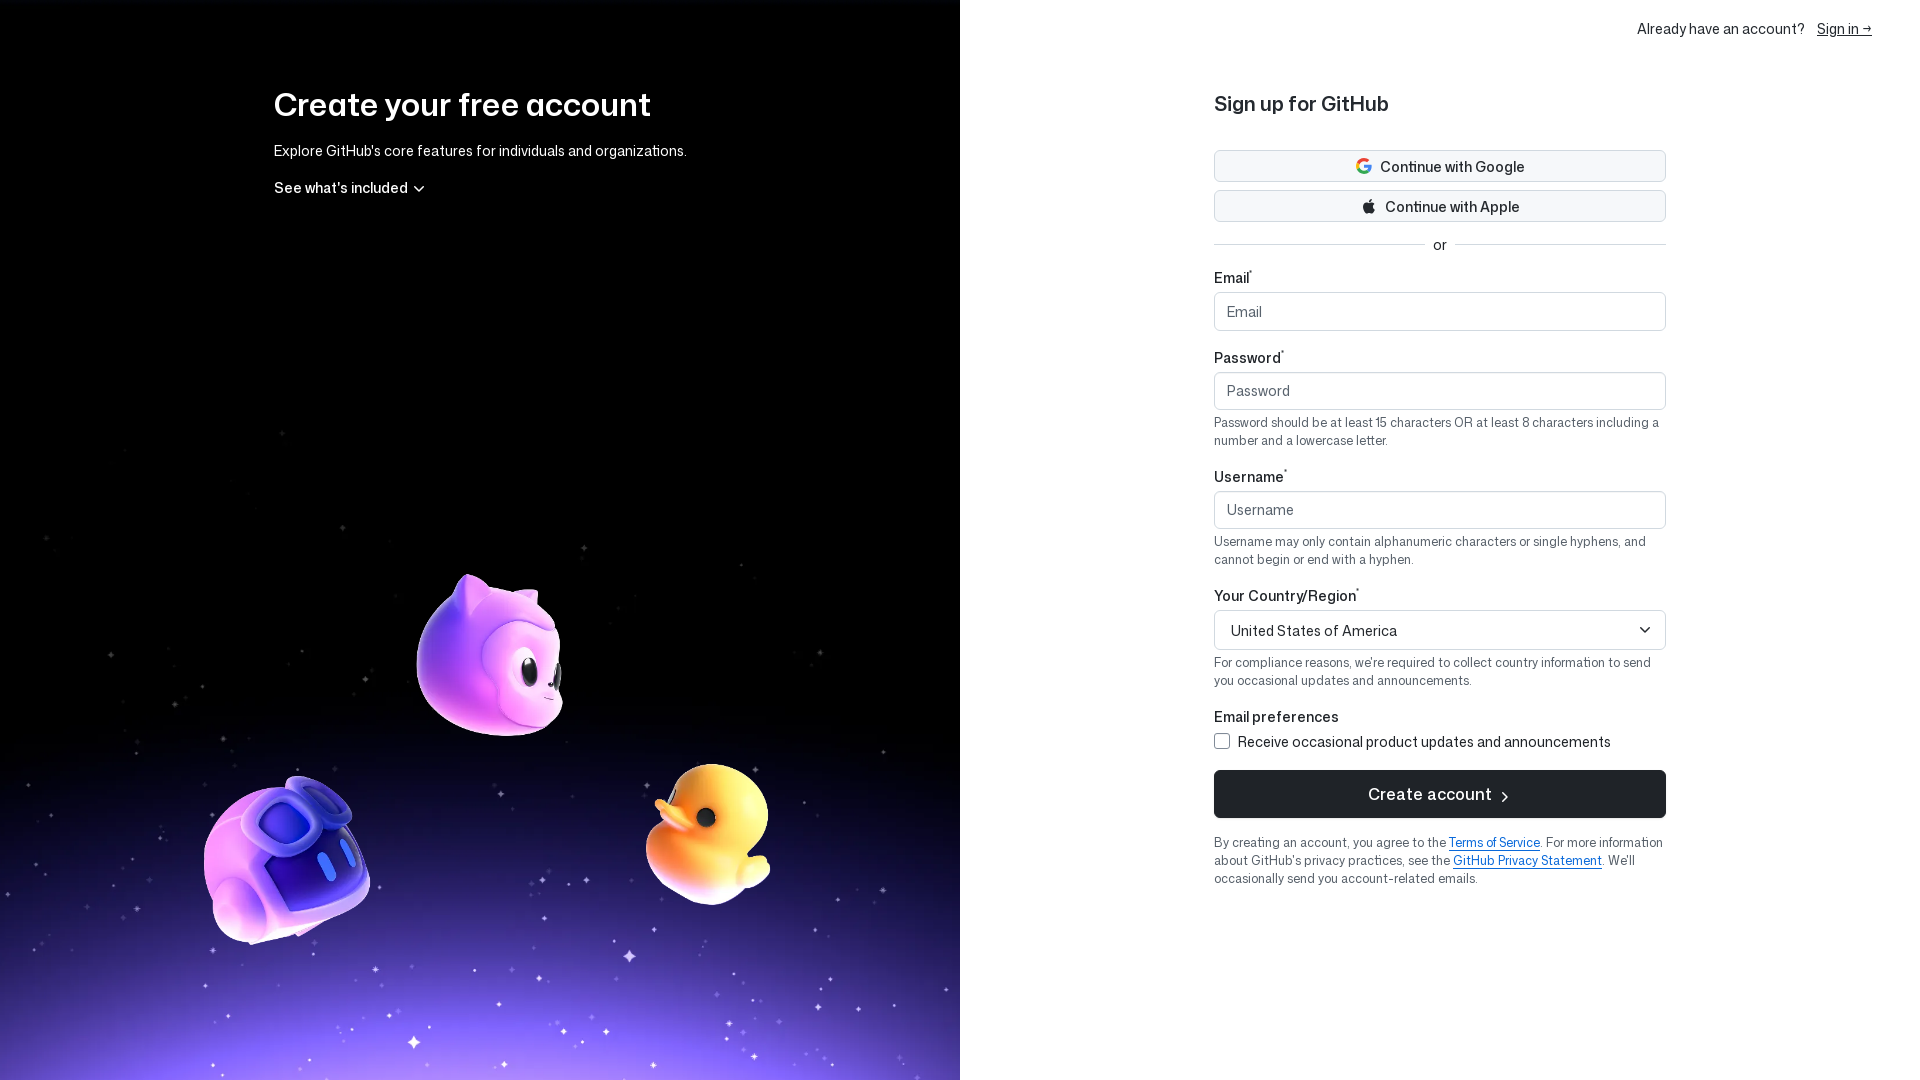

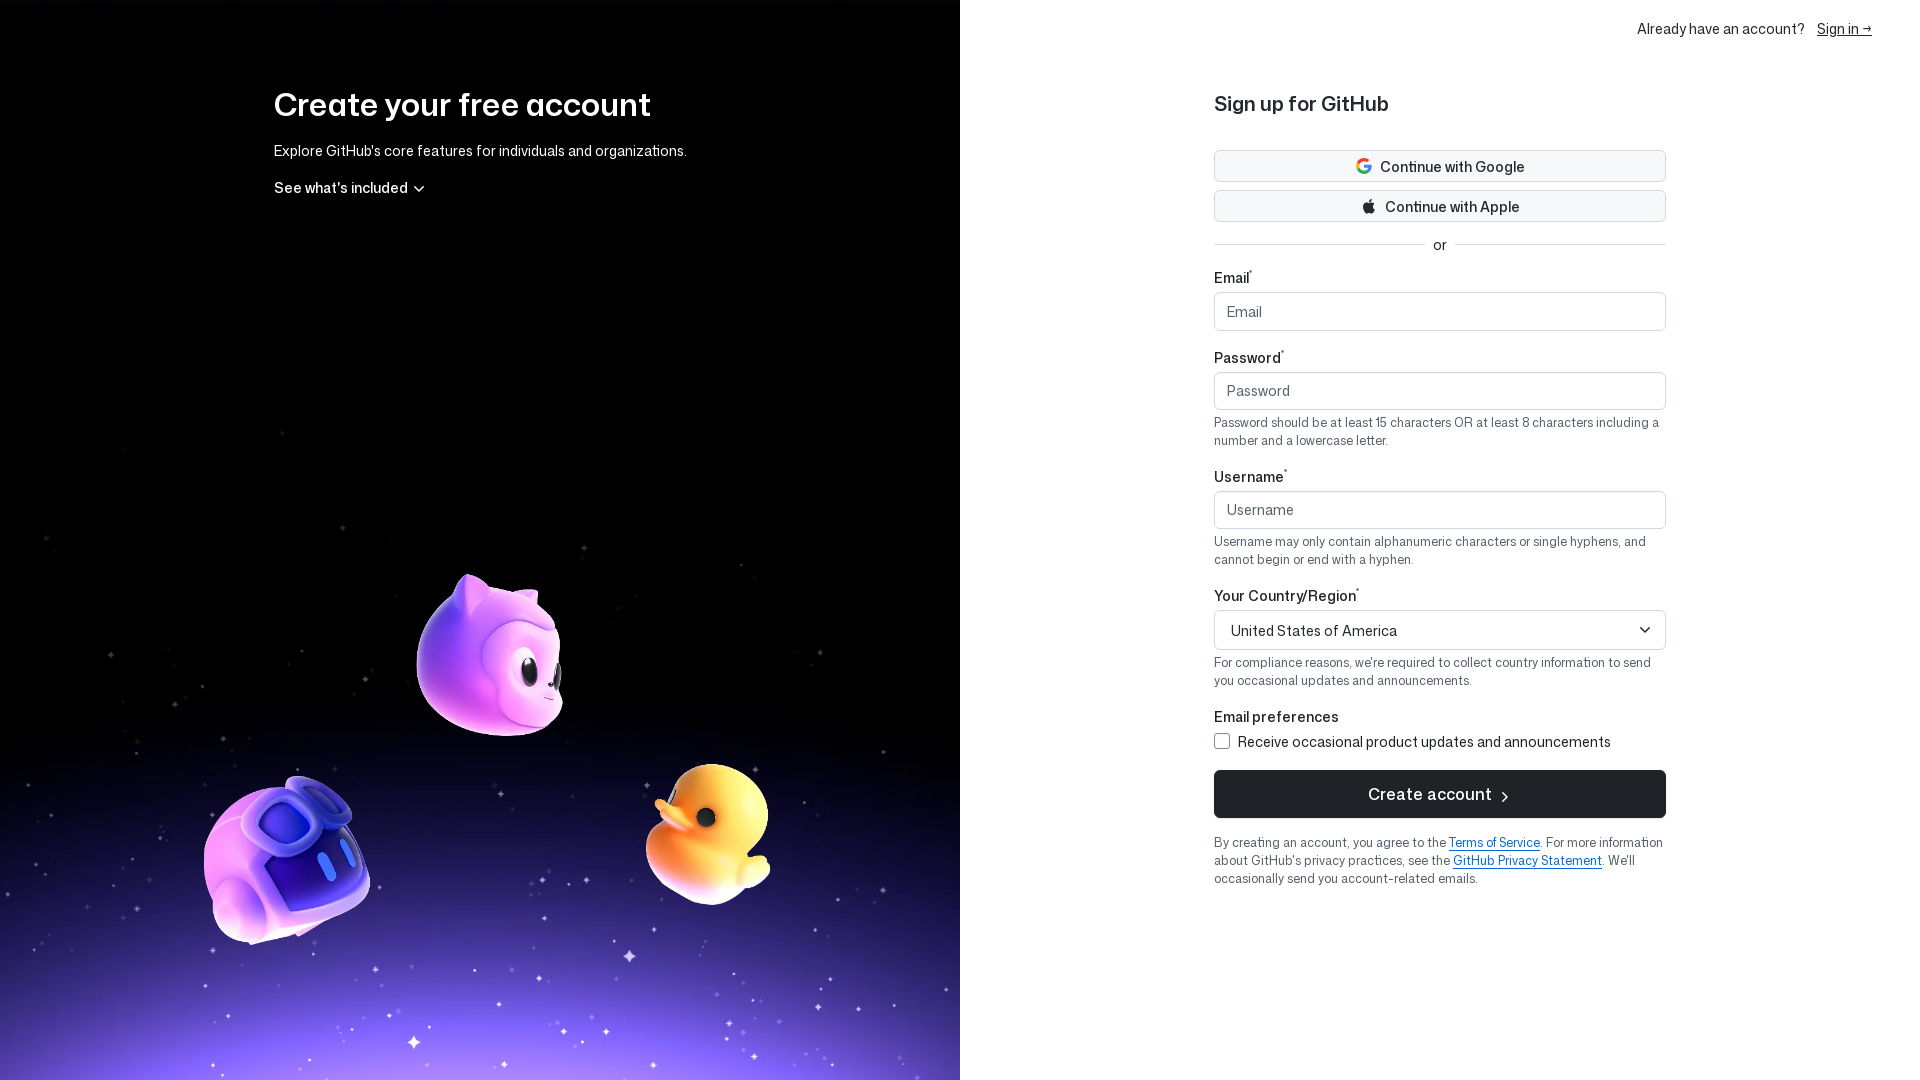